Tests sending keyboard keys to an input element and verifies the displayed result shows the correct key was pressed (SPACE key)

Starting URL: http://the-internet.herokuapp.com/key_presses

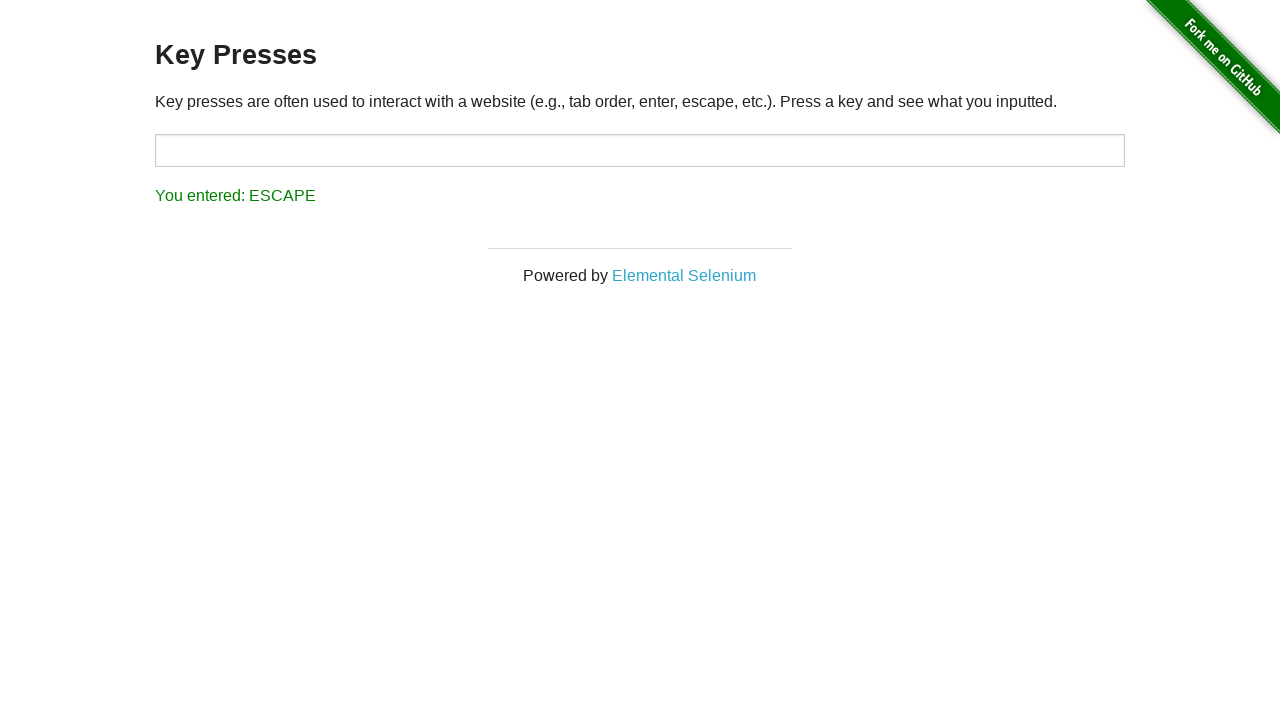

Pressed SPACE key on target input element on #target
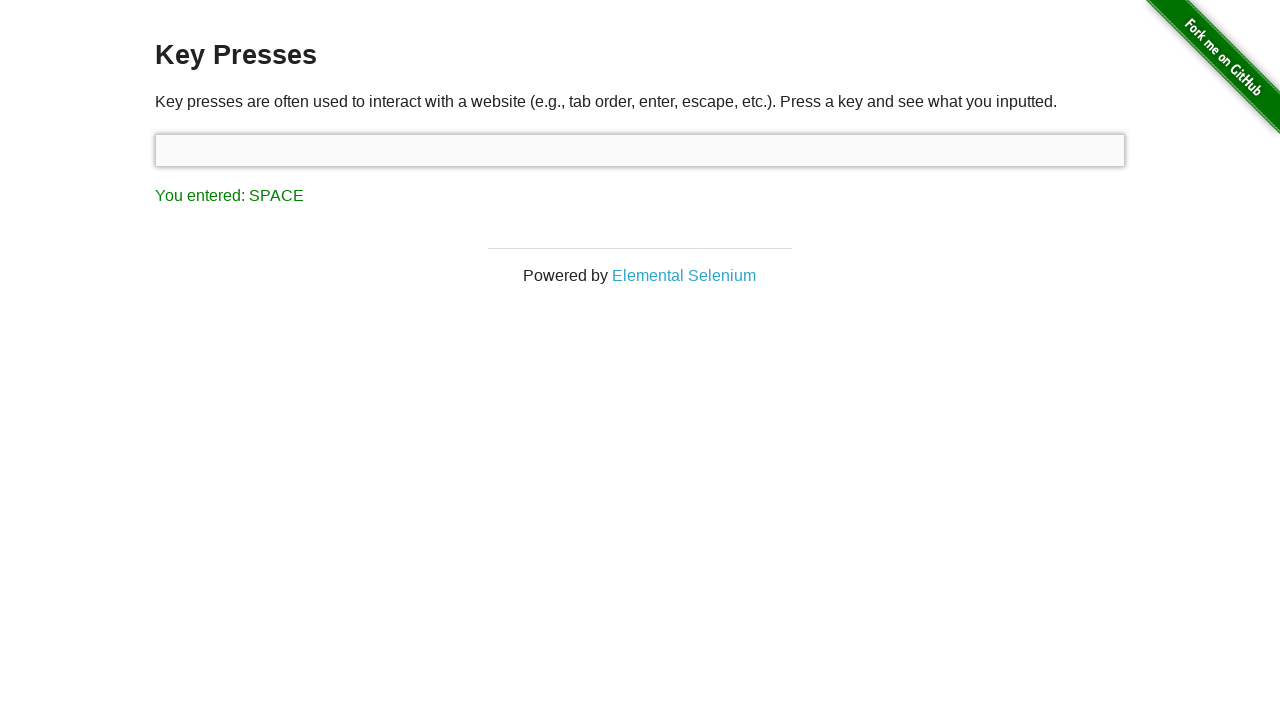

Result element loaded after pressing SPACE key
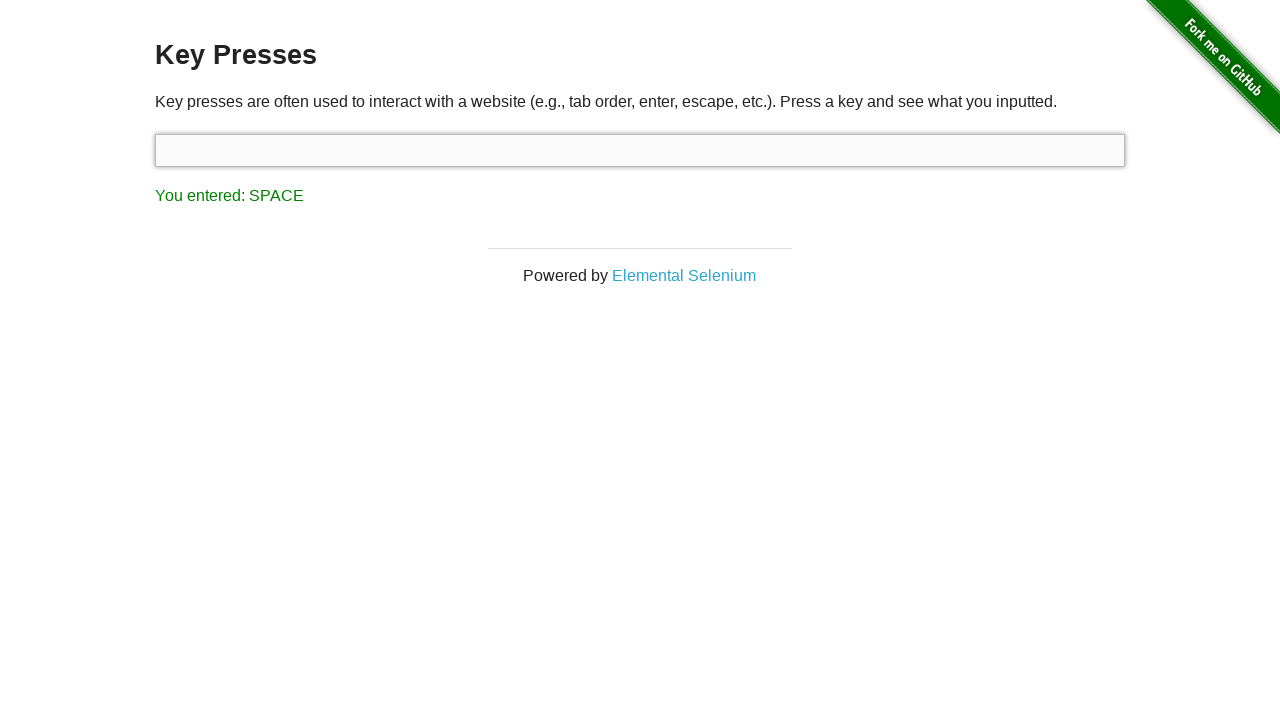

Retrieved result text content
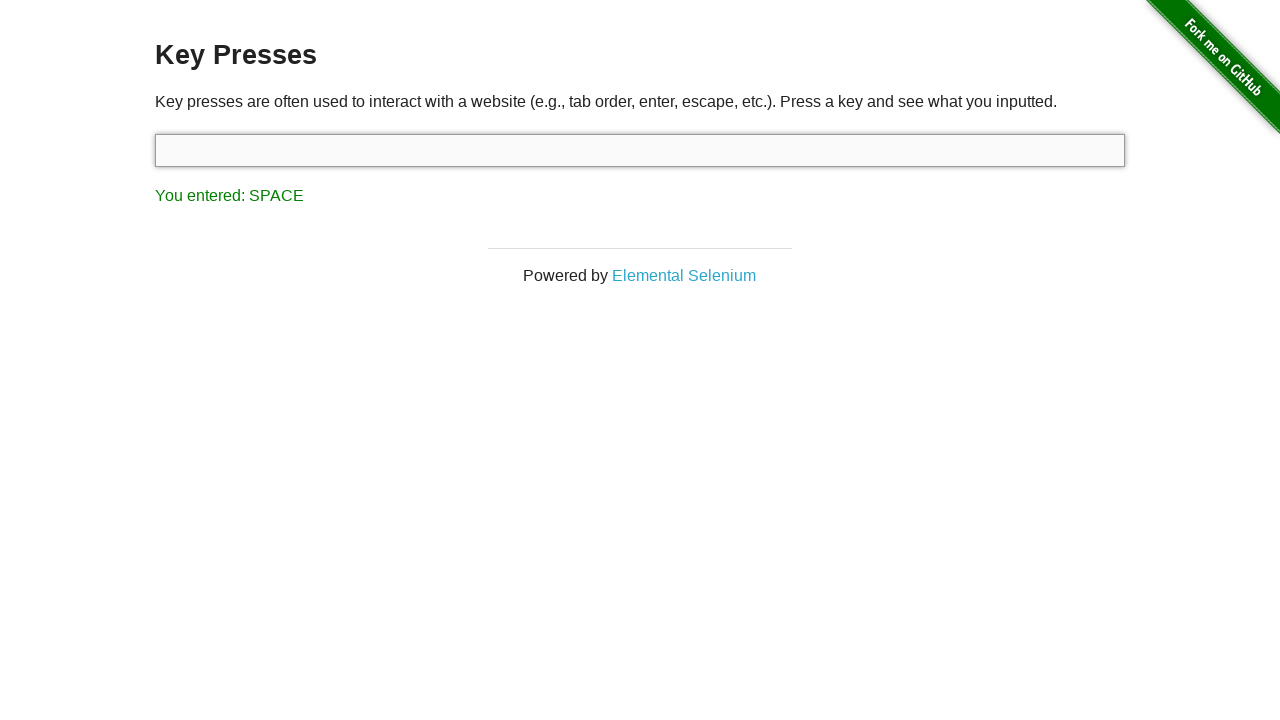

Verified result text shows 'You entered: SPACE'
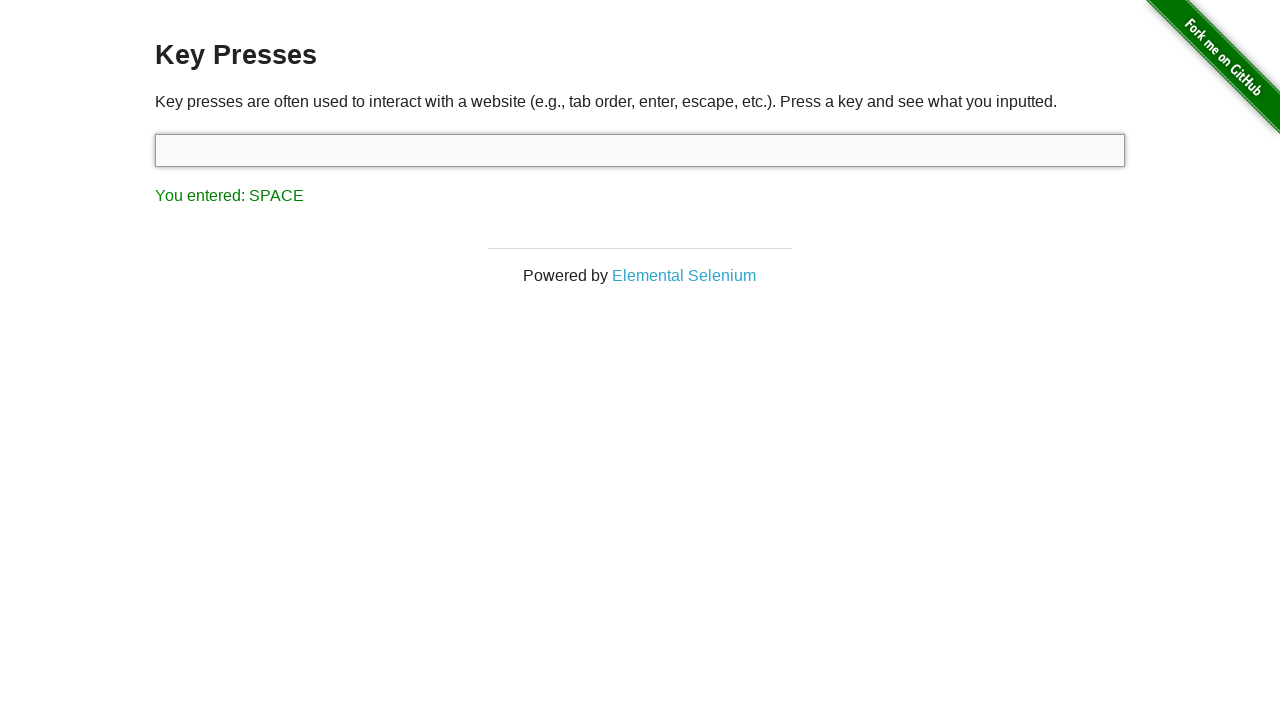

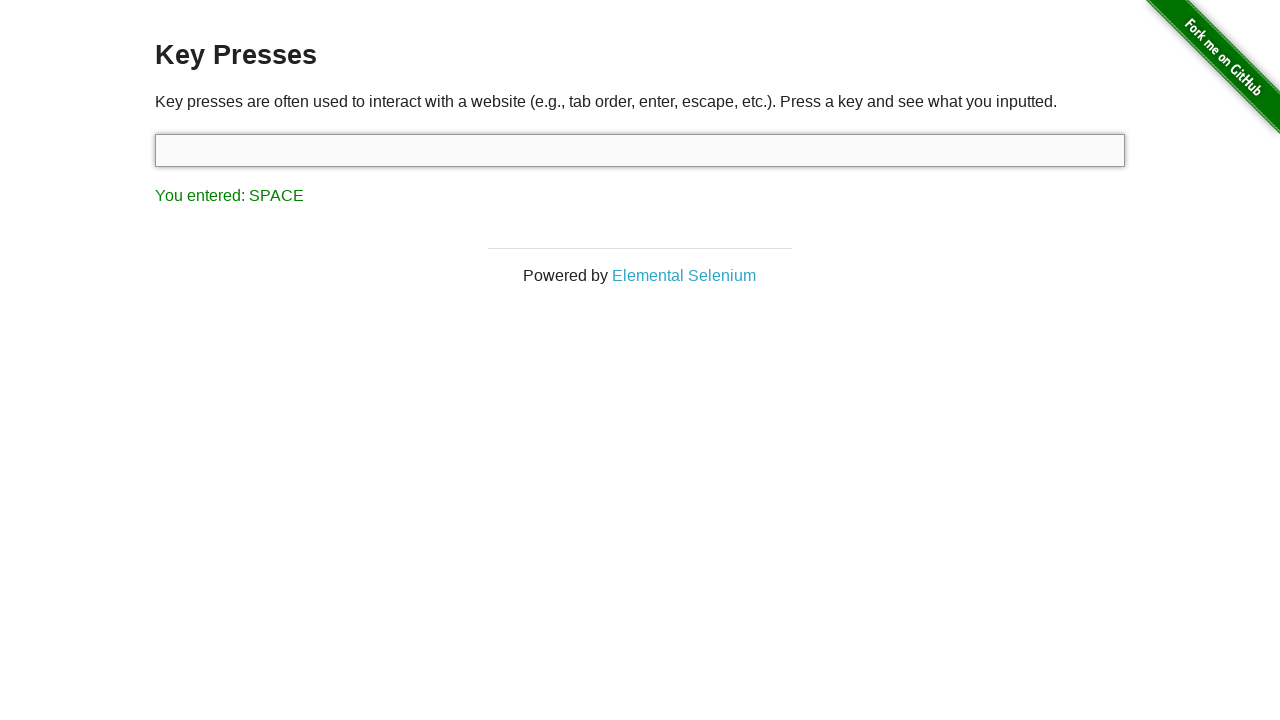